Tests a date picker component by clicking on the date input field, then selecting a specific month (October) from the month picker dropdown.

Starting URL: https://fengyuanchen.github.io/datepicker/

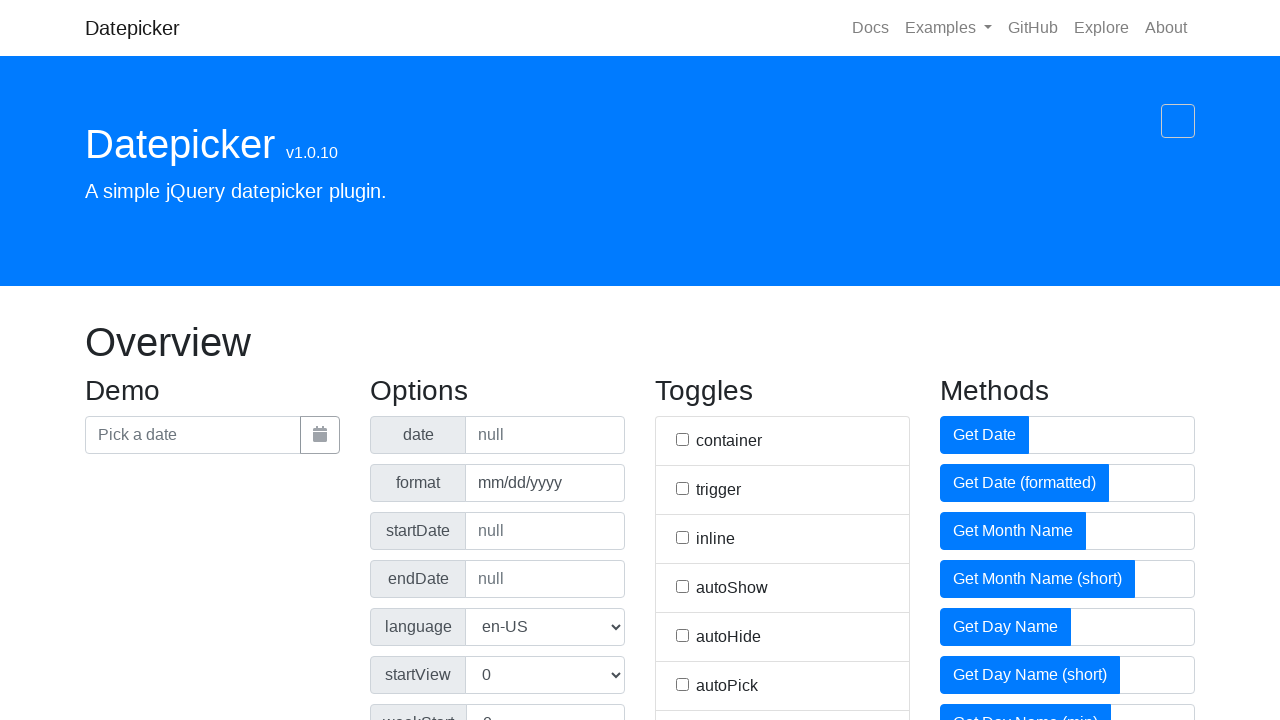

Clicked on the date picker input field at (193, 435) on input[placeholder='Pick a date']
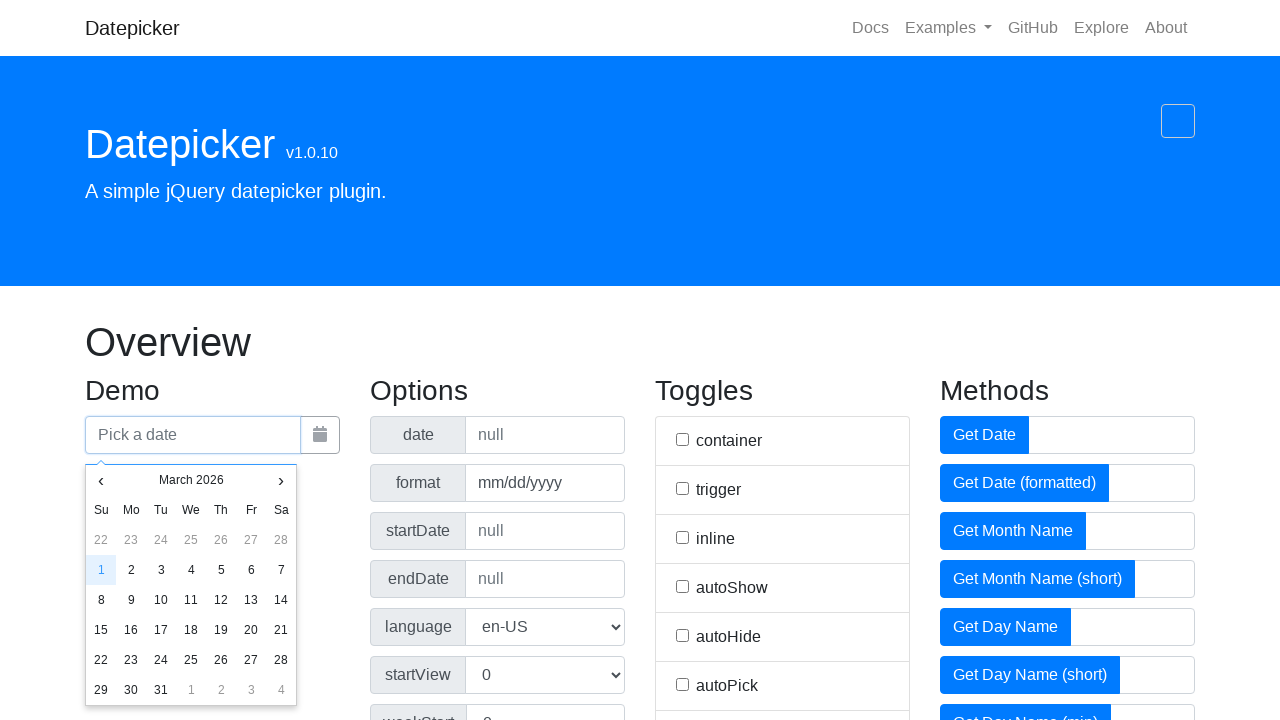

Clicked on current month to open month selection dropdown at (191, 480) on li[data-view='month current']
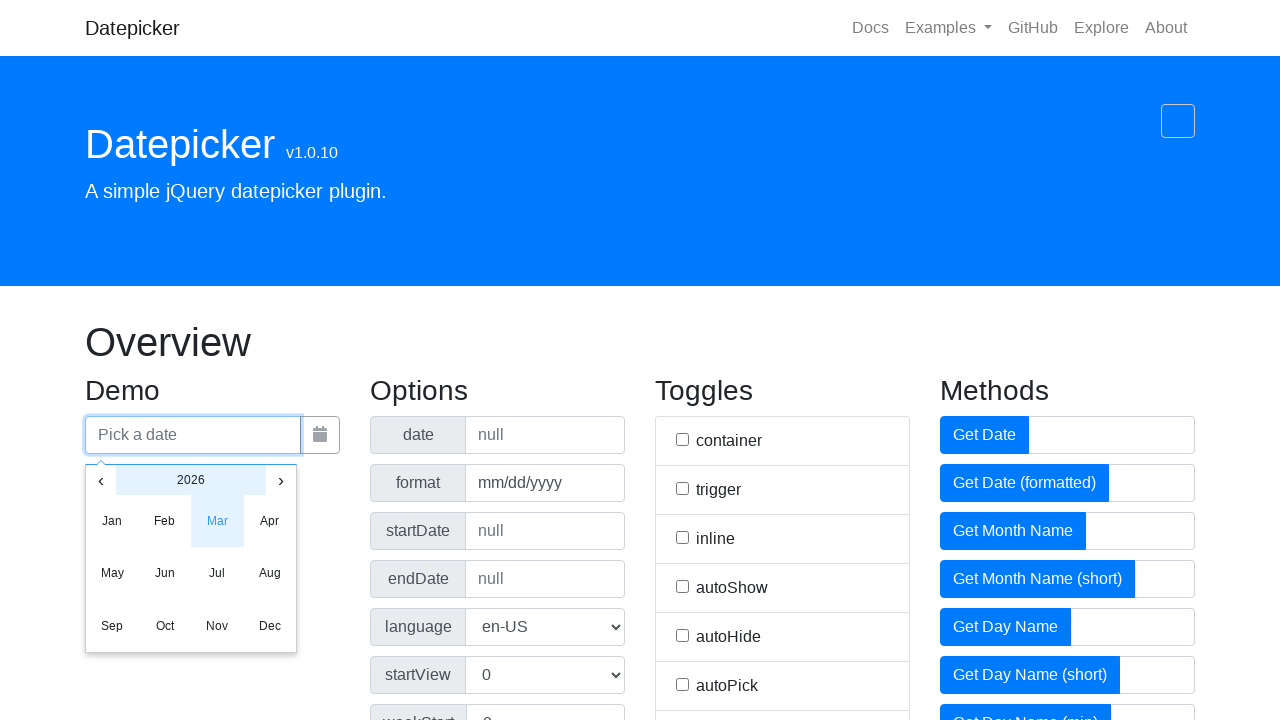

Located all month elements in the month picker
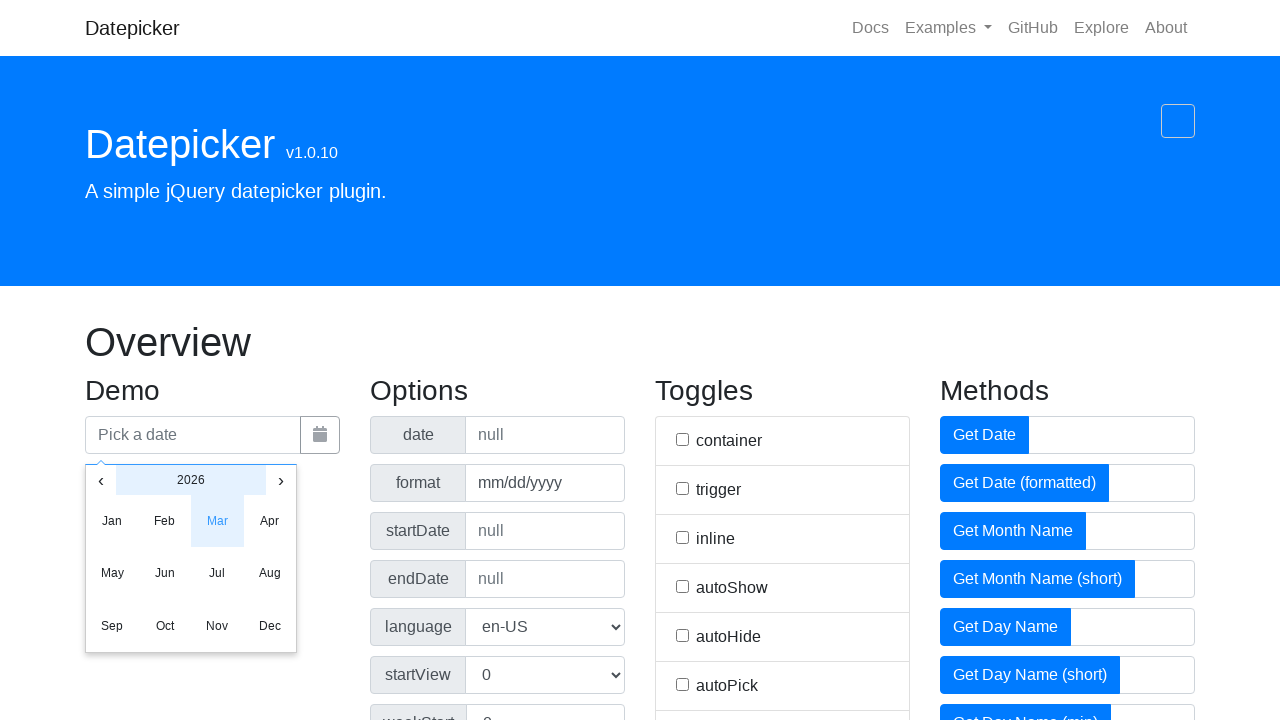

Found 11 month elements
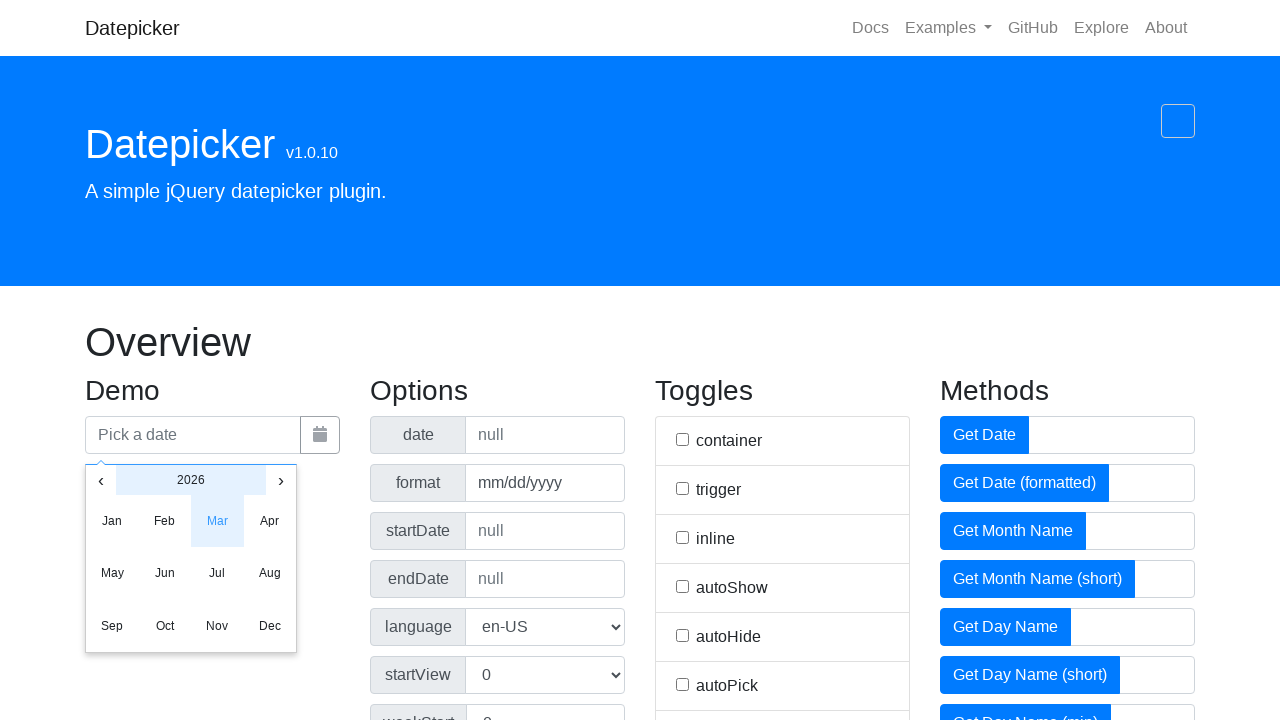

Clicked on October in the month picker at (165, 626) on li[data-view='month'] >> nth=8
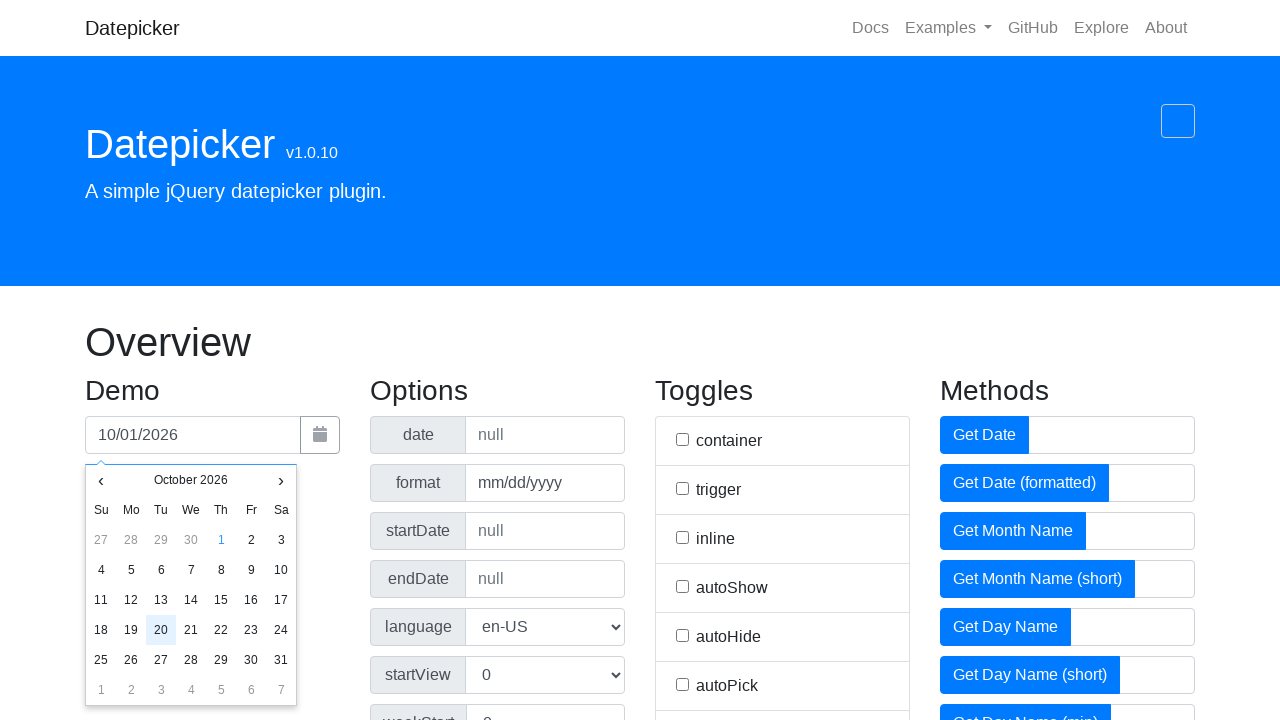

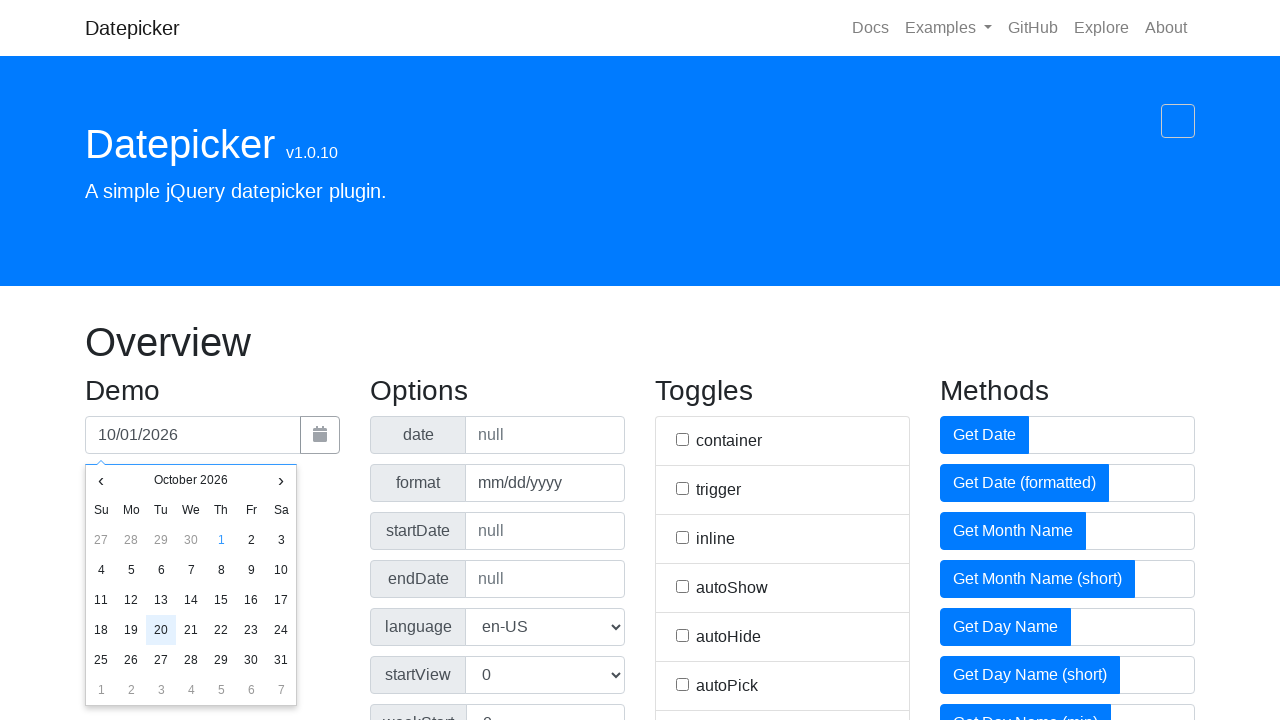